Tests JavaScript prompt popup handling by navigating to a w3schools tryit page, clicking a button to trigger a prompt popup, entering text, and accepting it.

Starting URL: https://www.w3schools.com/js/tryit.asp?filename=tryjs_prompt

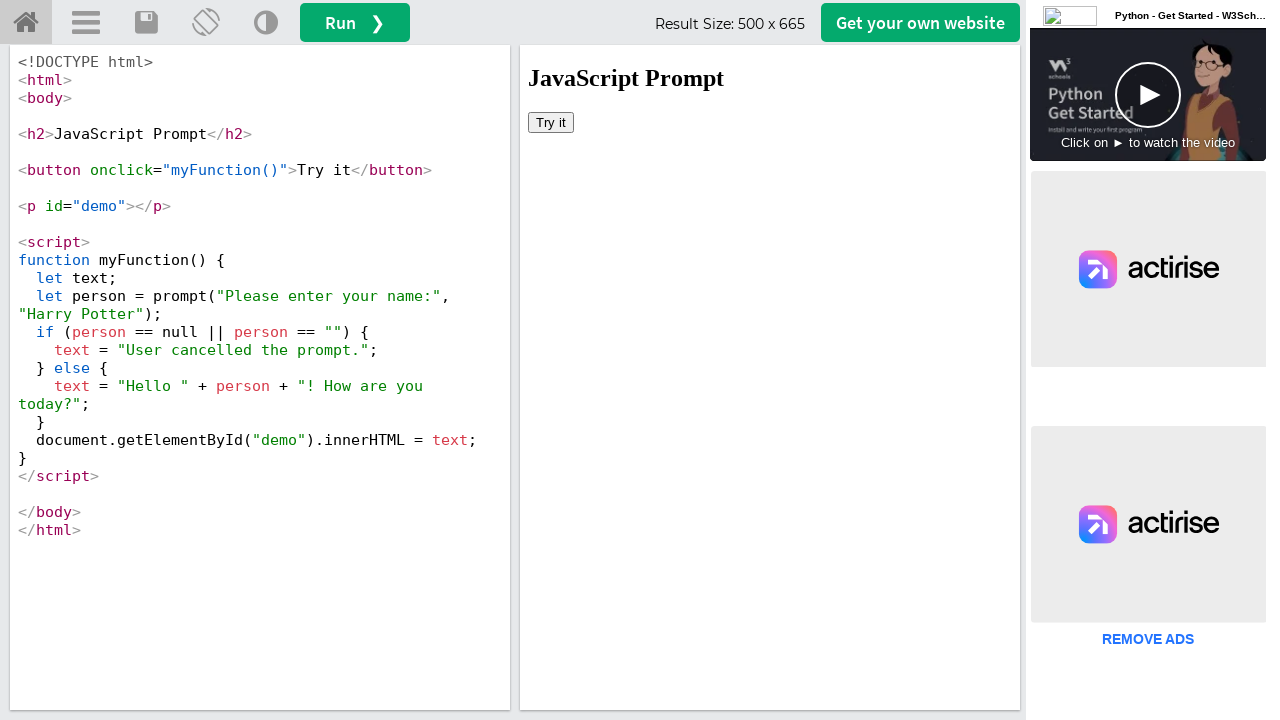

Clicked 'Try it' button in iframe to load the prompt example at (551, 122) on #iframeResult >> internal:control=enter-frame >> xpath=//button[text()='Try it']
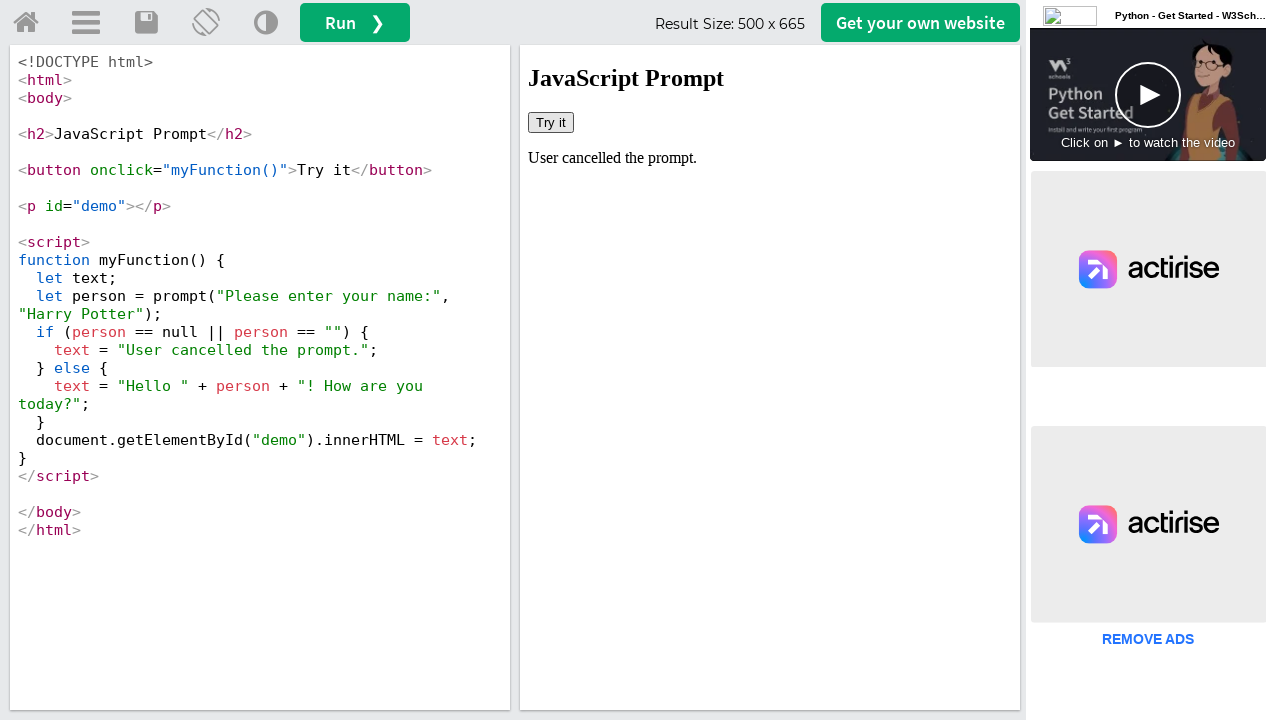

Set up dialog handler to accept prompt with text 'selenium students'
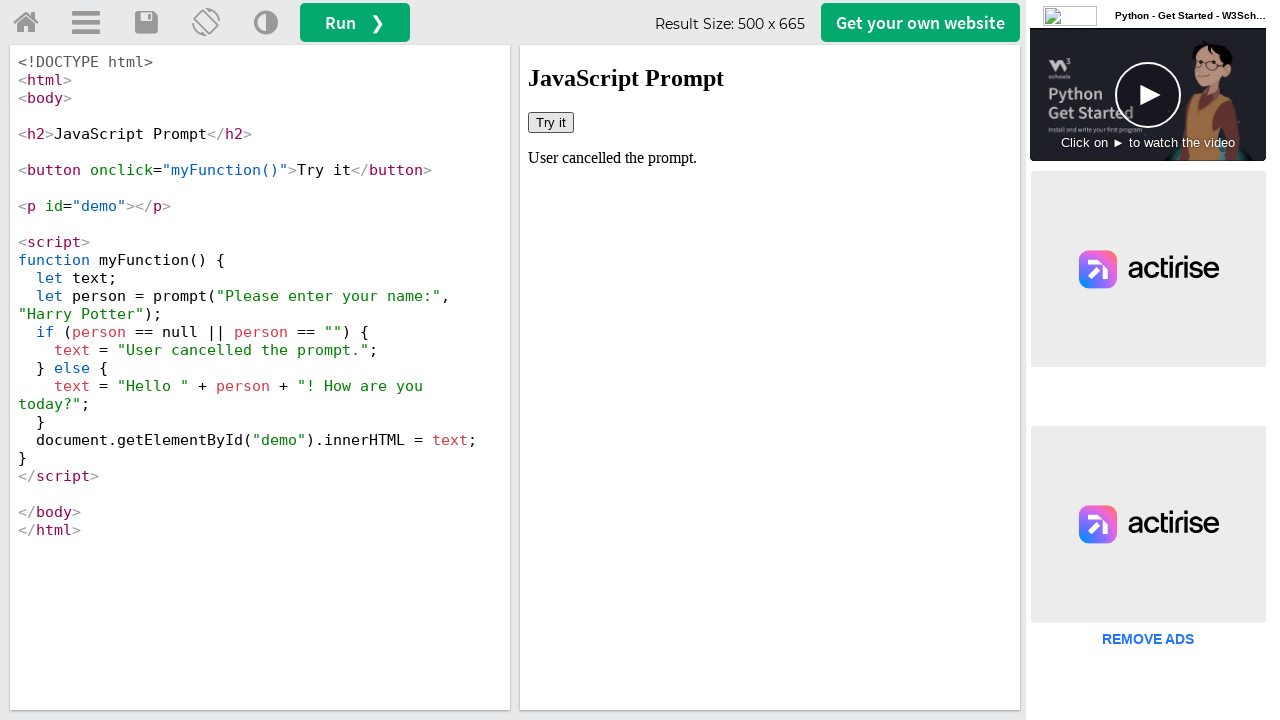

Clicked 'Try it' button again to trigger JavaScript prompt popup at (551, 122) on #iframeResult >> internal:control=enter-frame >> xpath=//button[text()='Try it']
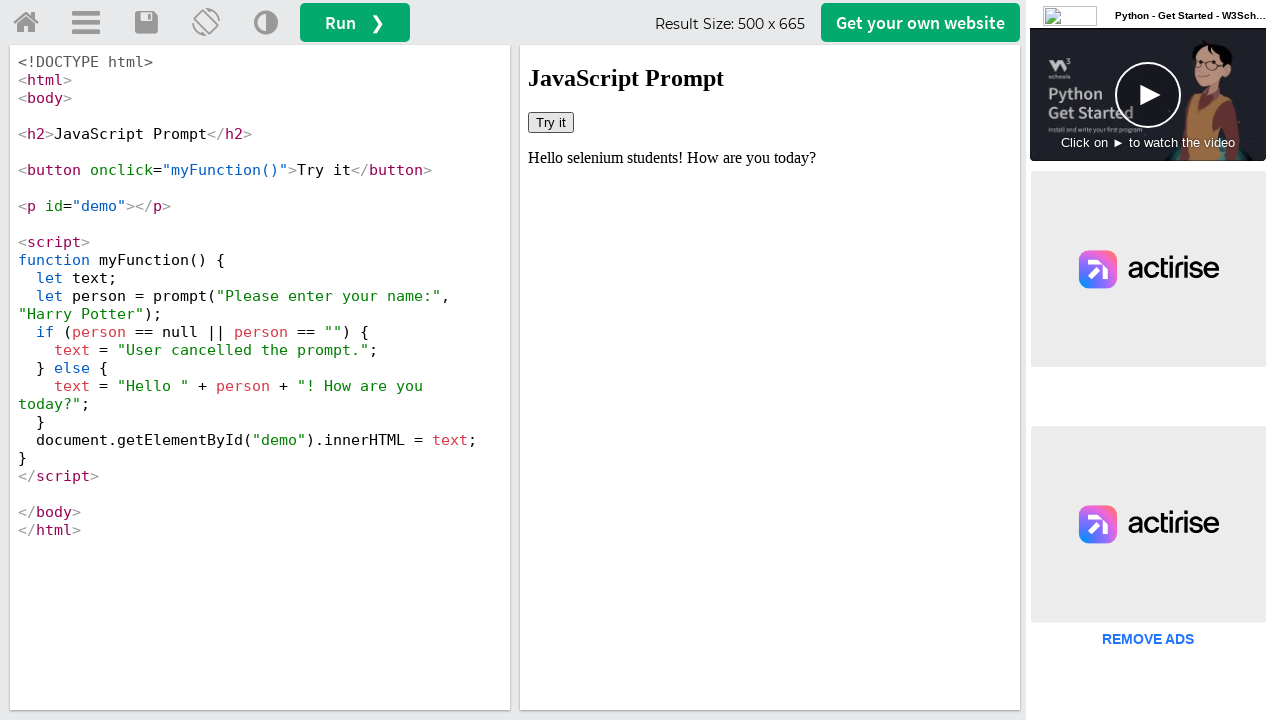

Waited for prompt dialog to be processed
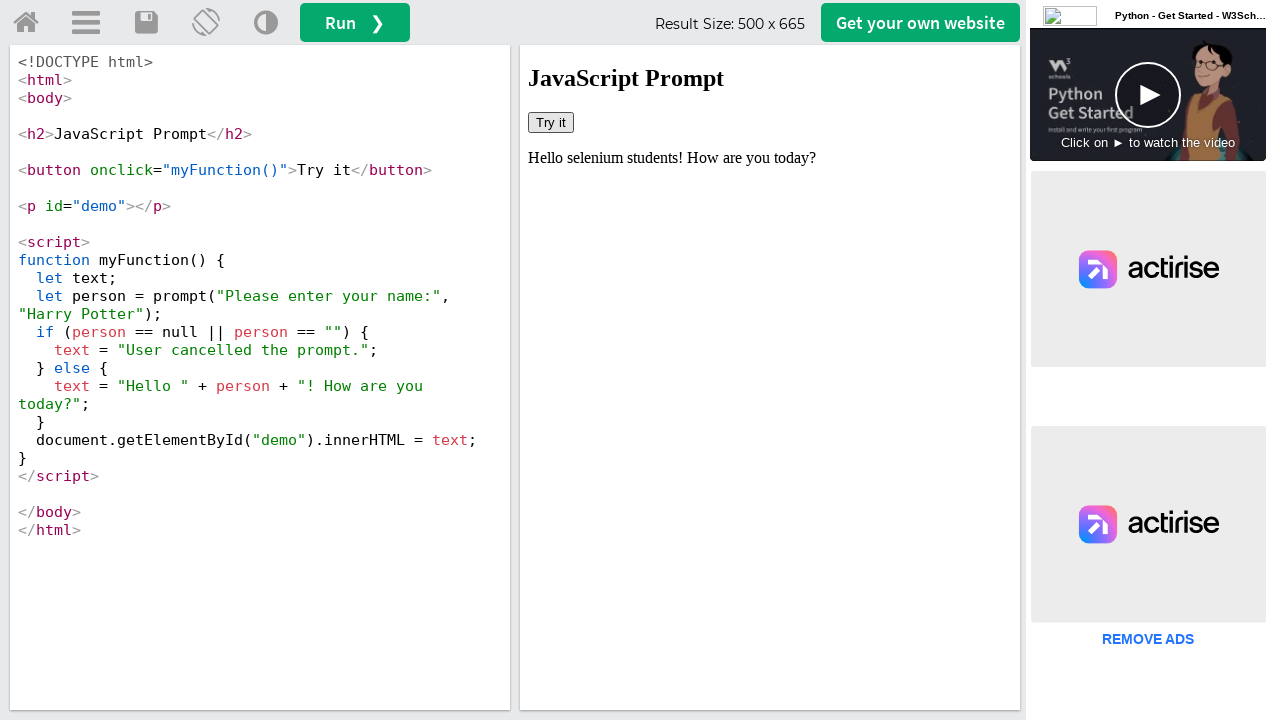

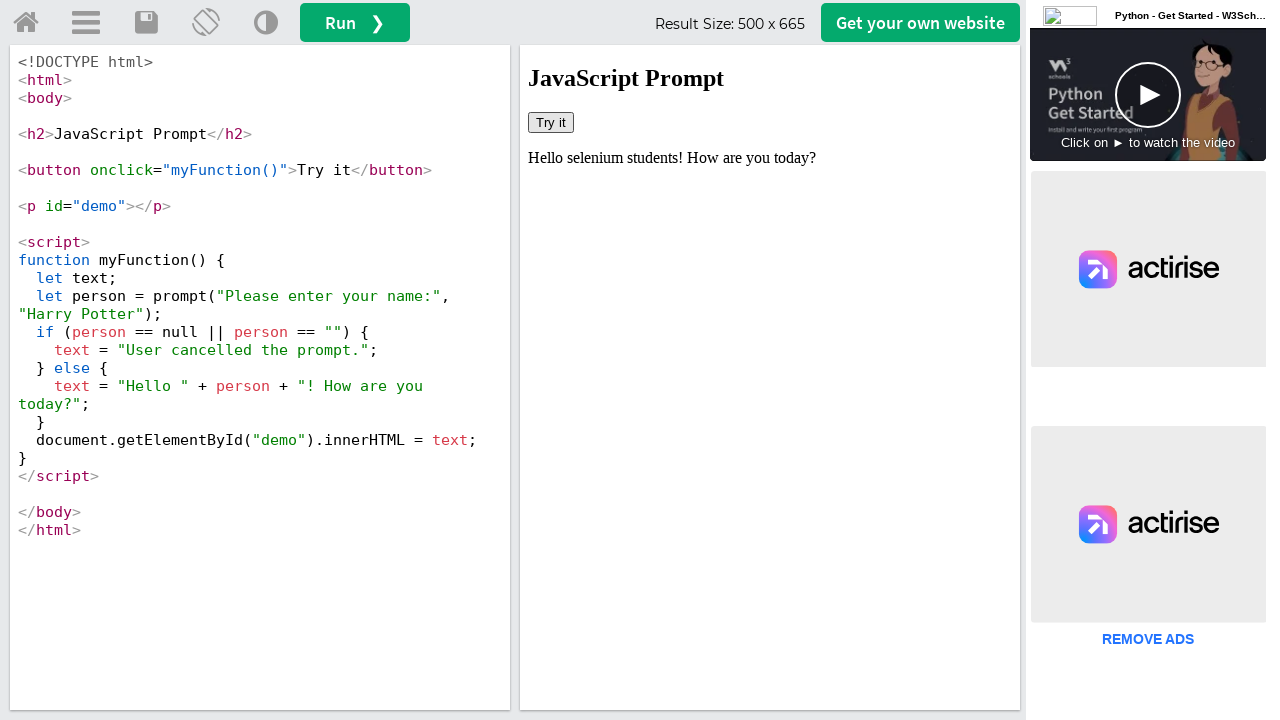